Tests standard HTML dropdown list functionality by selecting a value from a car select dropdown and verifying the selection.

Starting URL: https://www.letskodeit.com/practice

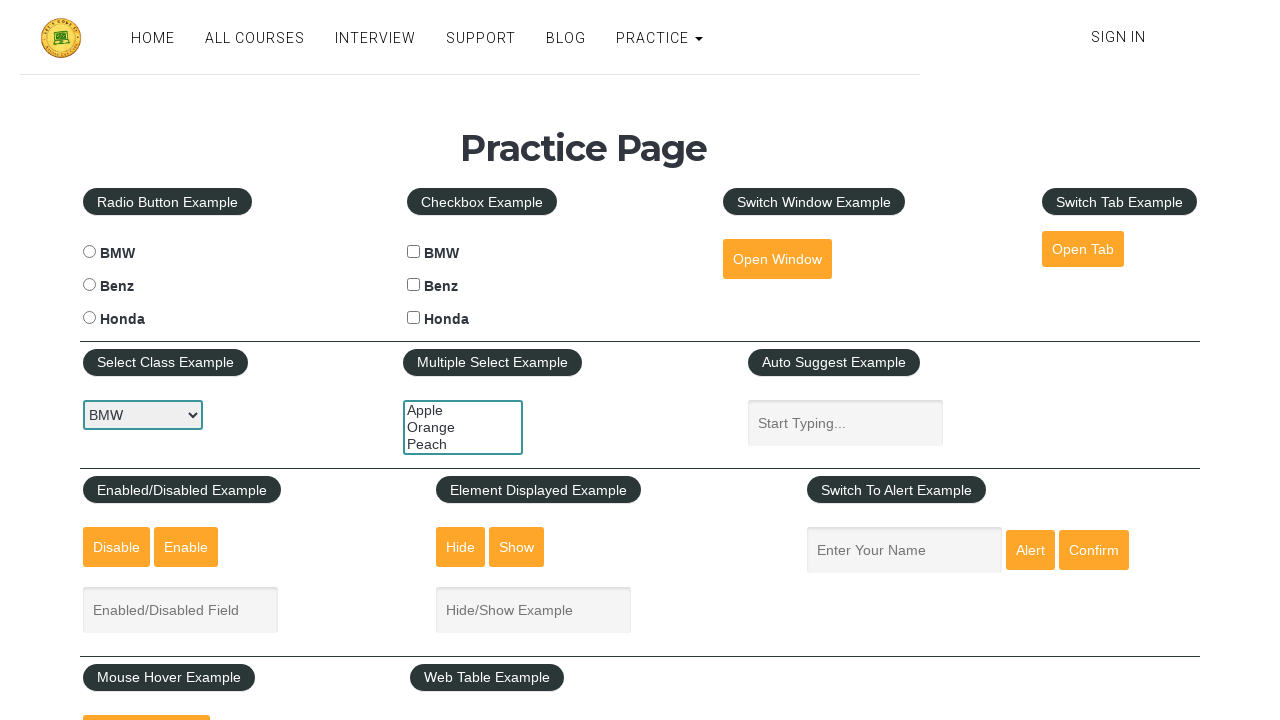

Selected 'Honda' from the car dropdown list on //select[@id='carselect']
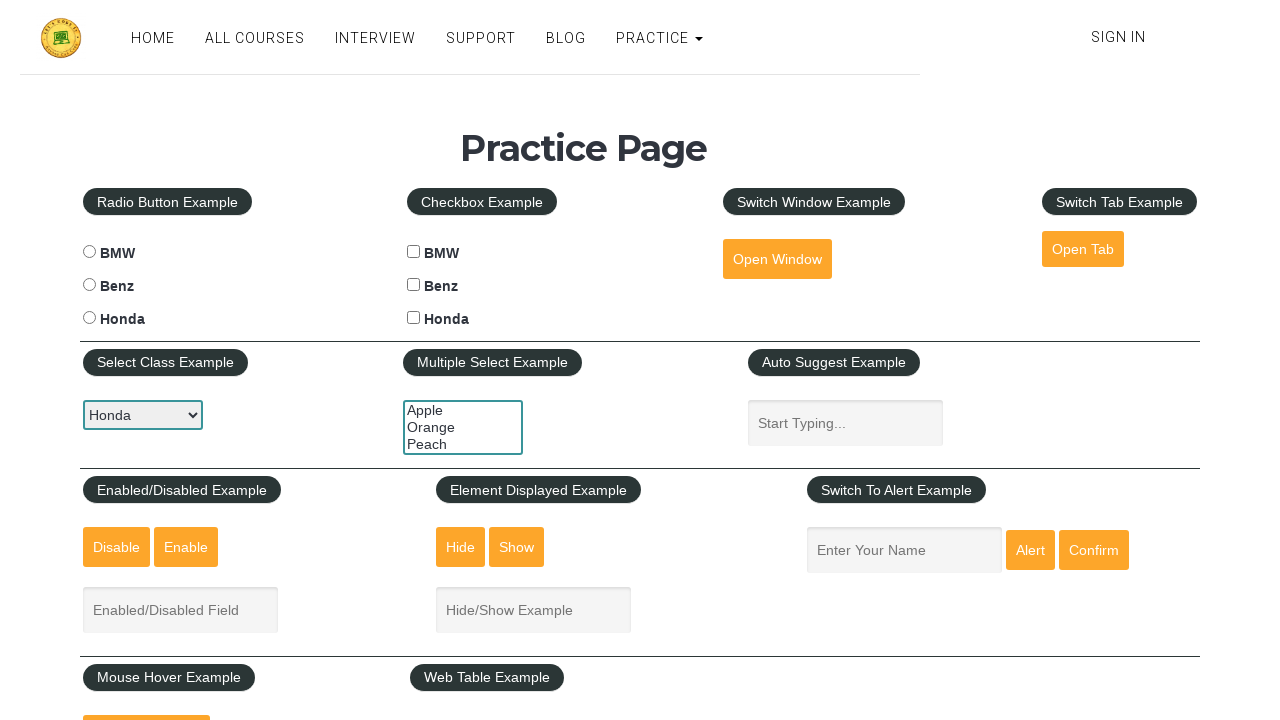

Verified the car dropdown is present after selection
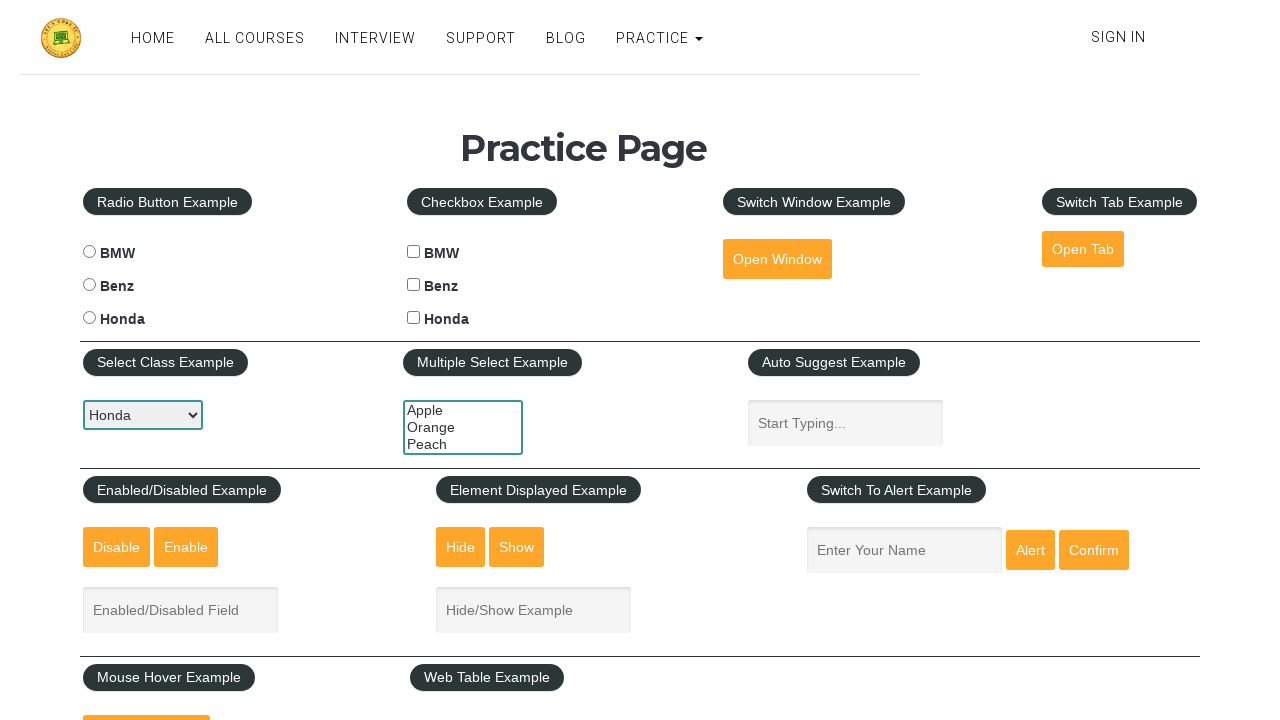

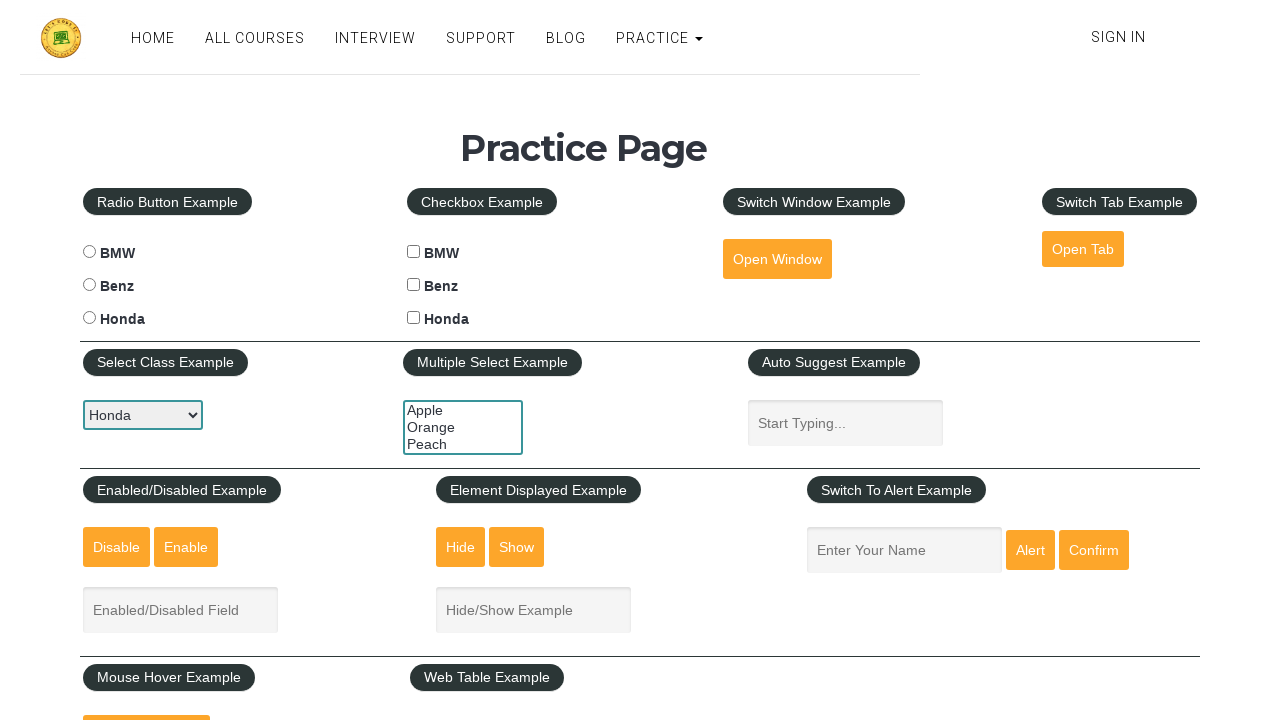